Tests iframe switching by locating elements before and after switching to an iframe context, then switching back to default content

Starting URL: https://rahulshettyacademy.com/AutomationPractice/

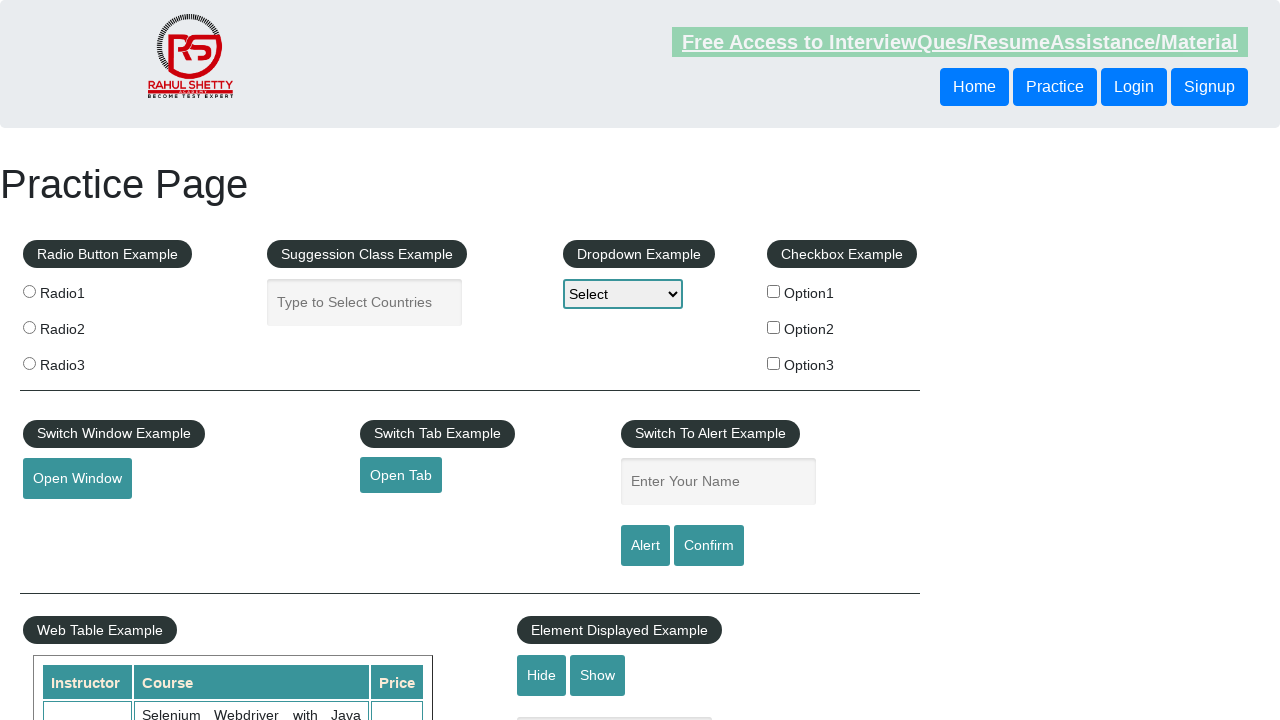

Waited 3 seconds for page to load
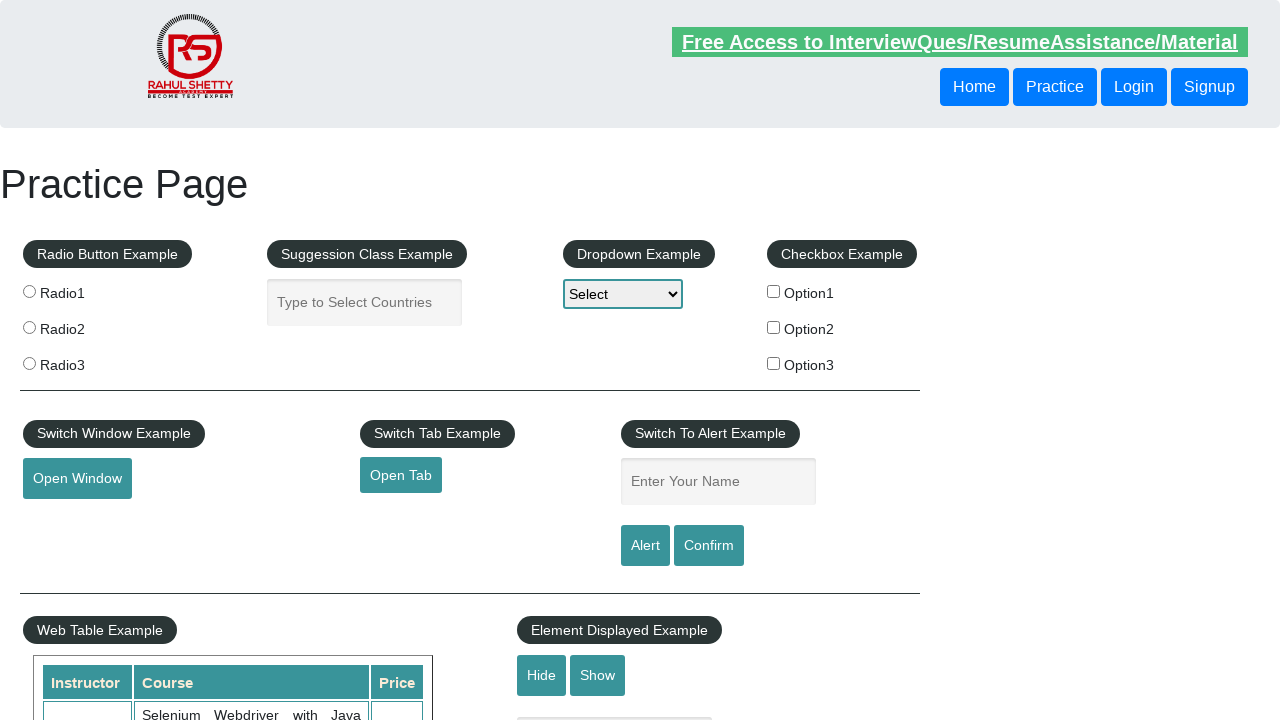

Located all 'All Access plan' elements in main content before switching to iframe
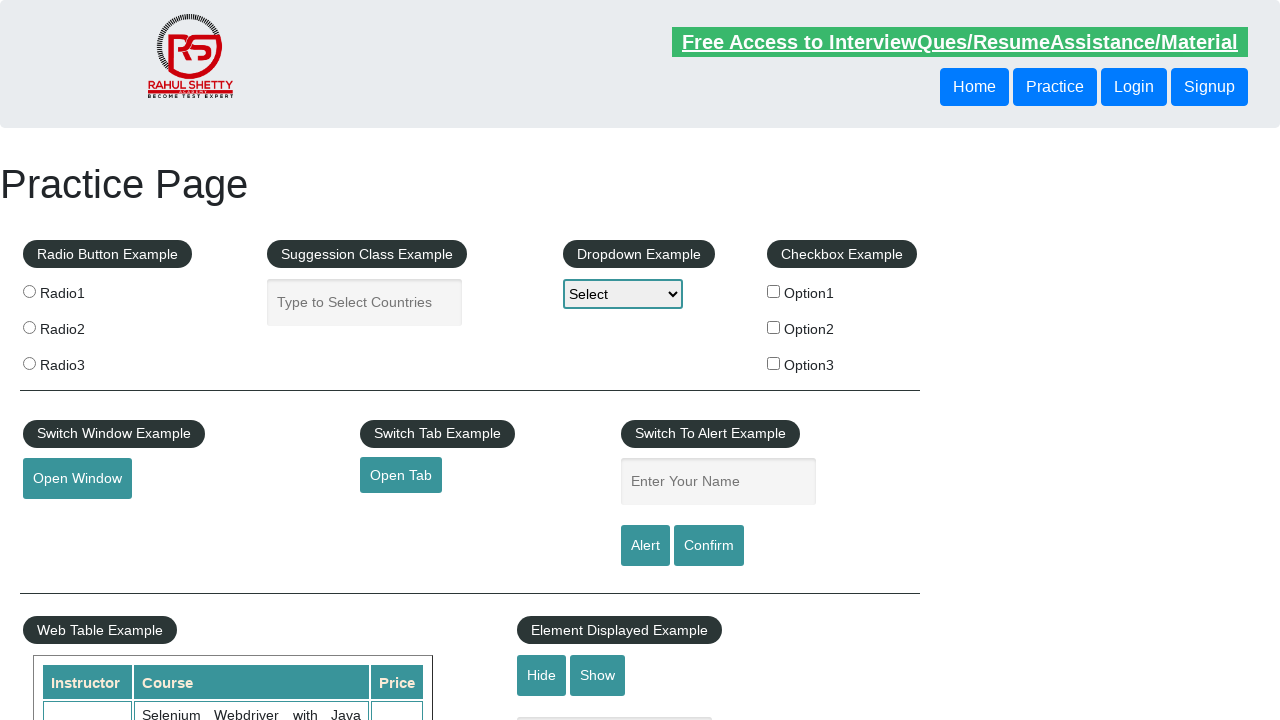

Switched context to #courses-iframe
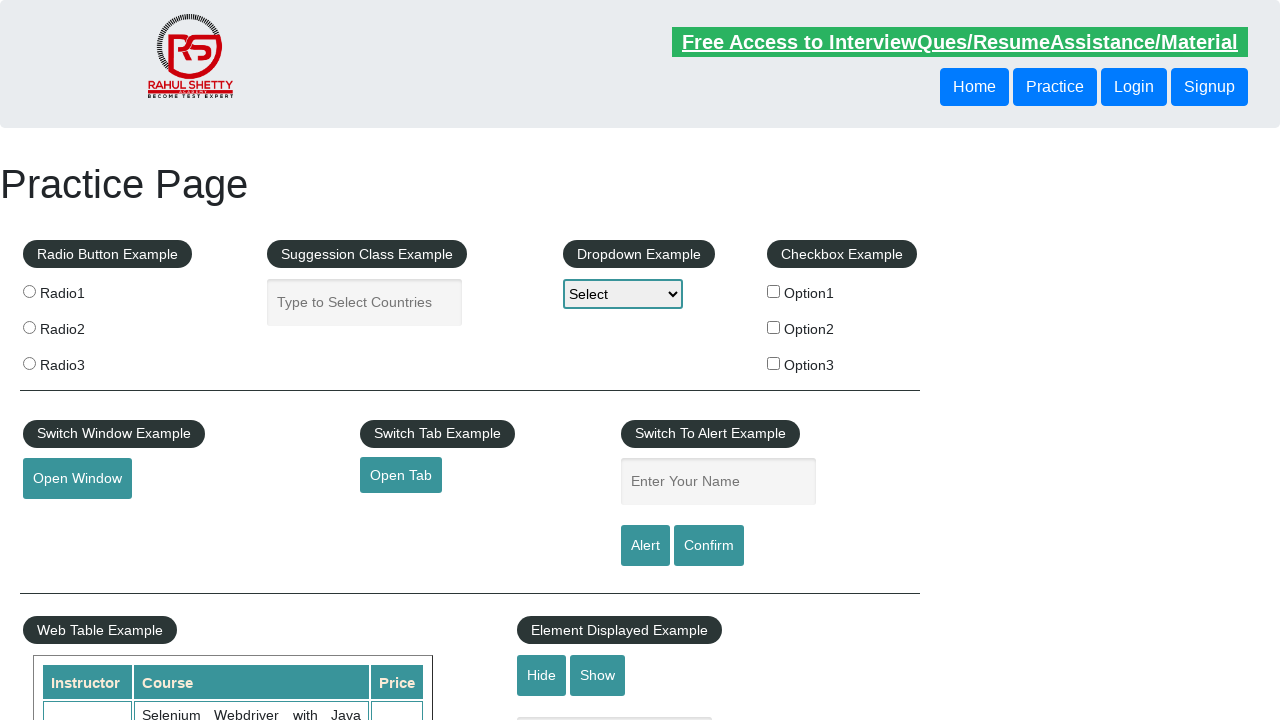

Located and waited for first 'All Access plan' element inside iframe to be visible
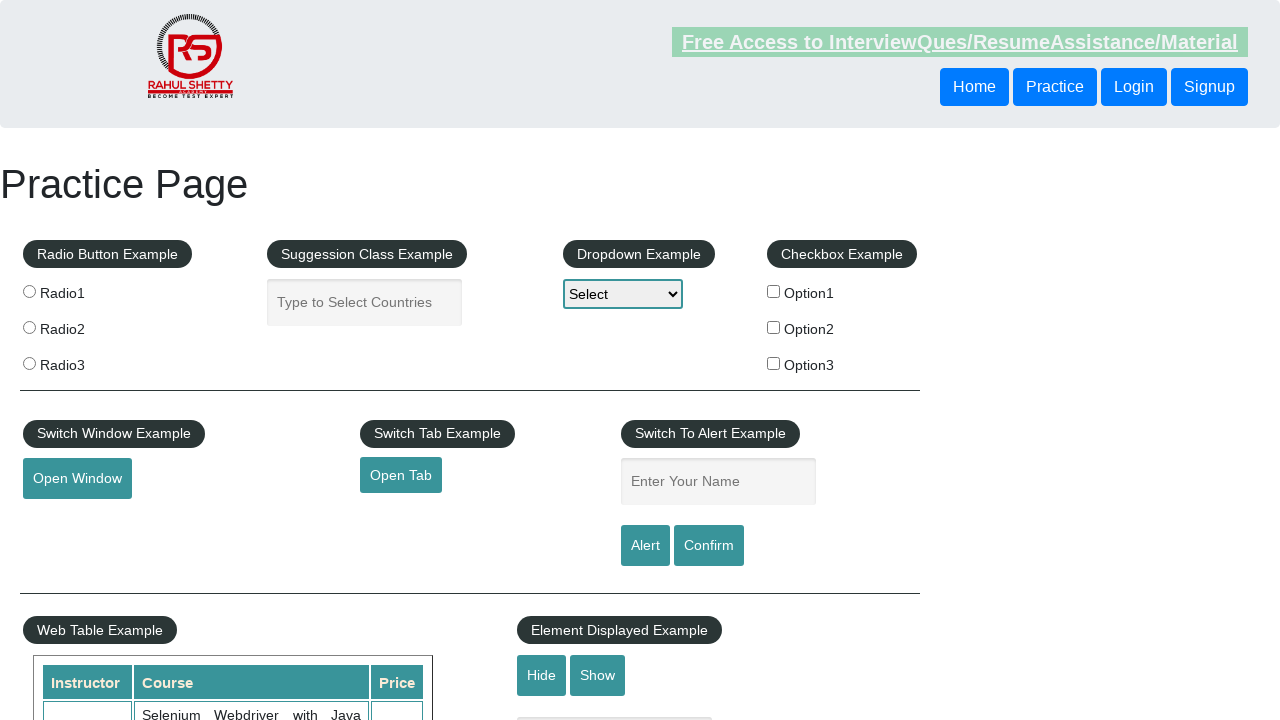

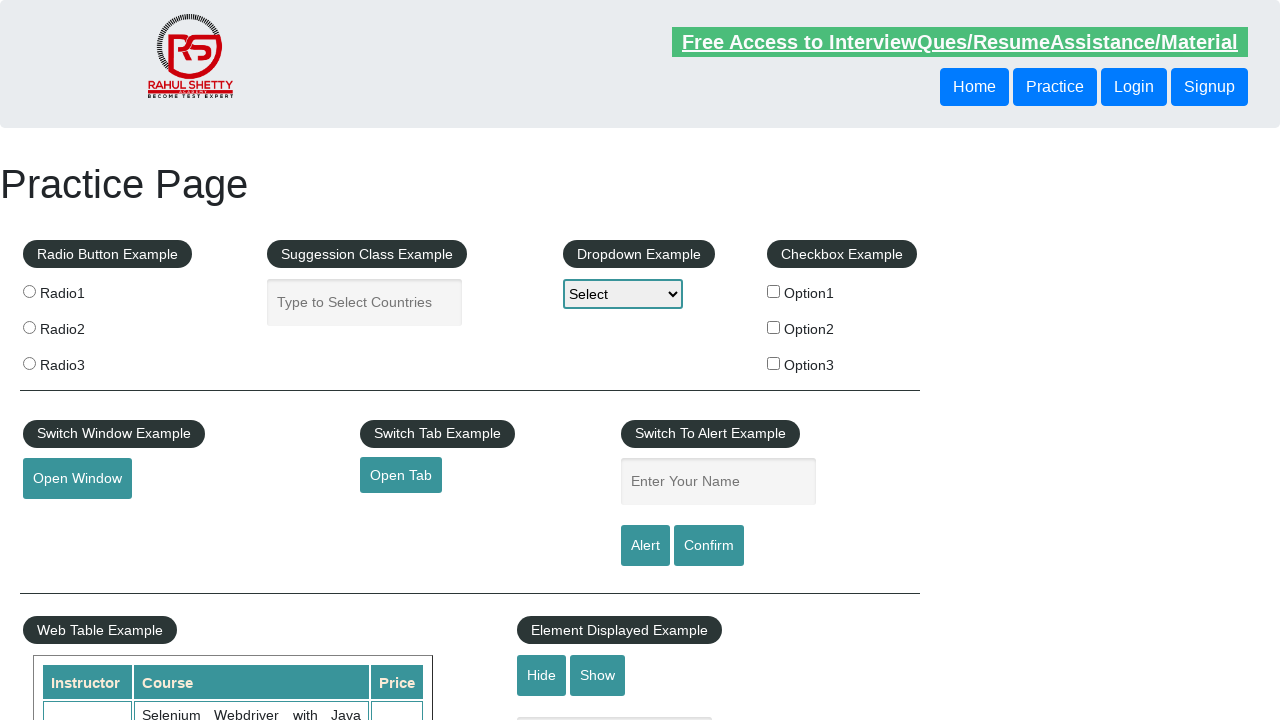